Navigates to 4pda.to (a Russian technology forum) and waits for the page to load to verify the site is accessible.

Starting URL: https://4pda.to/

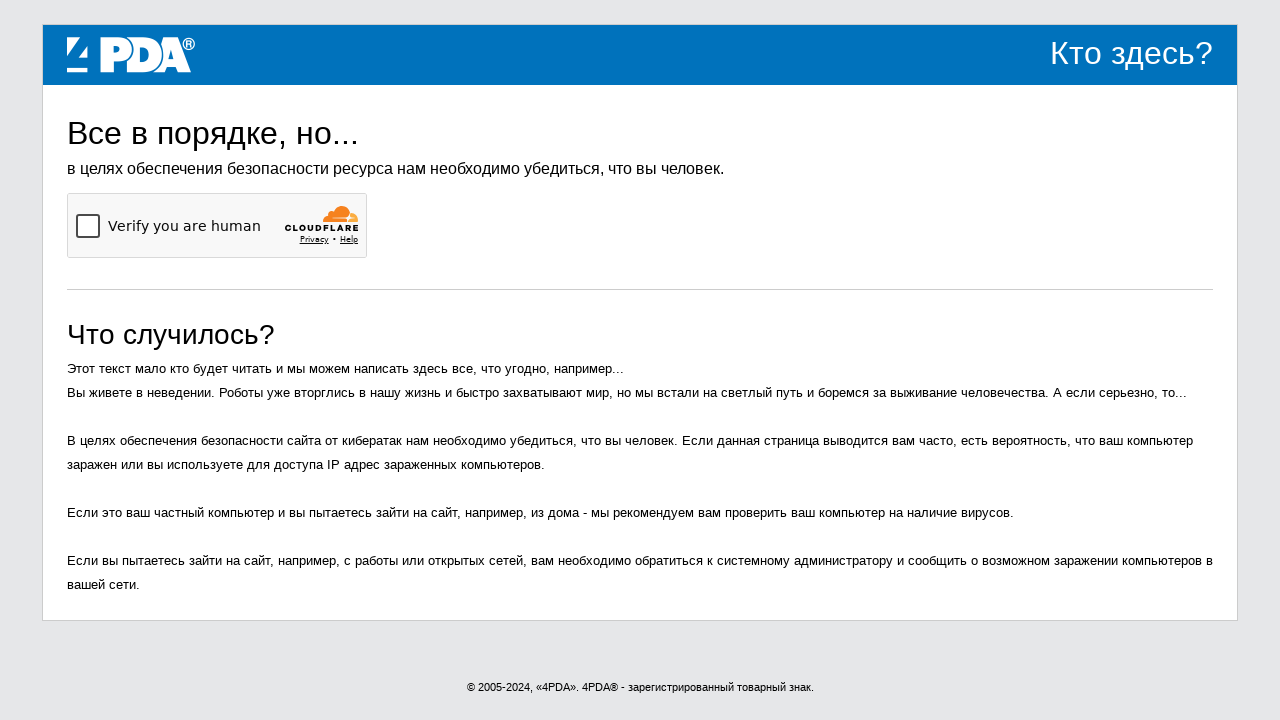

Navigated to https://4pda.to/
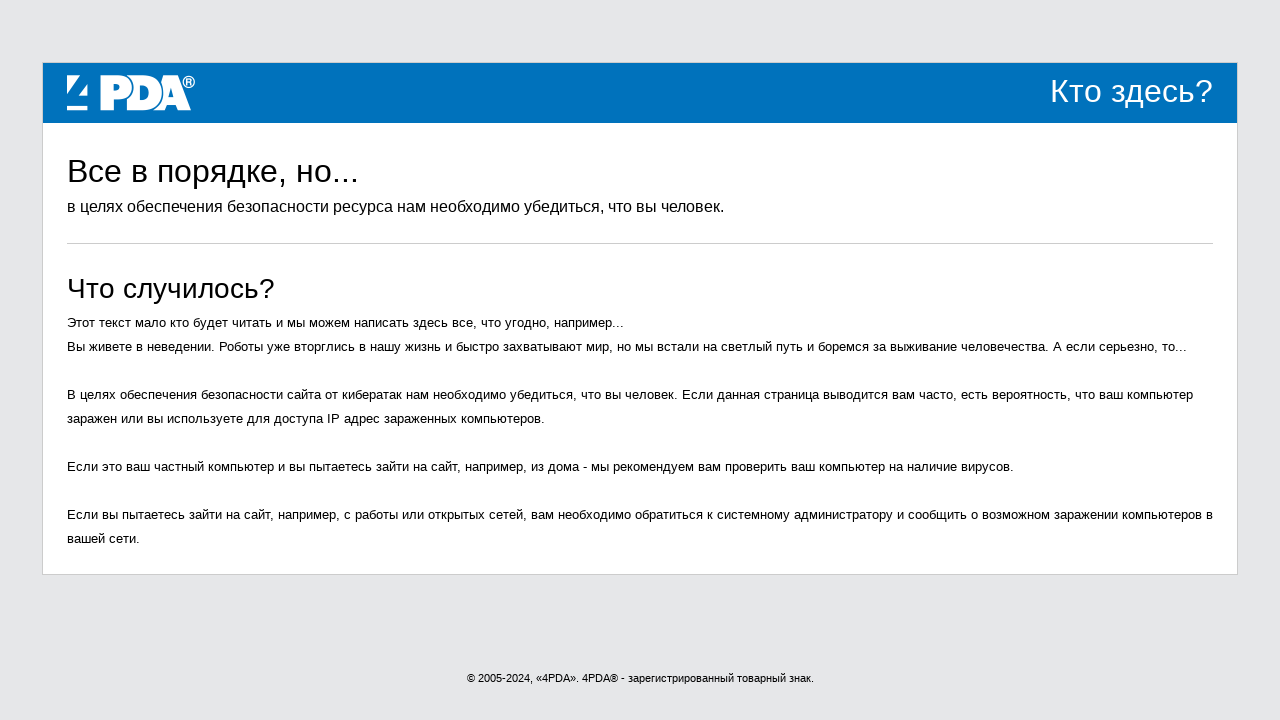

Page DOM content loaded
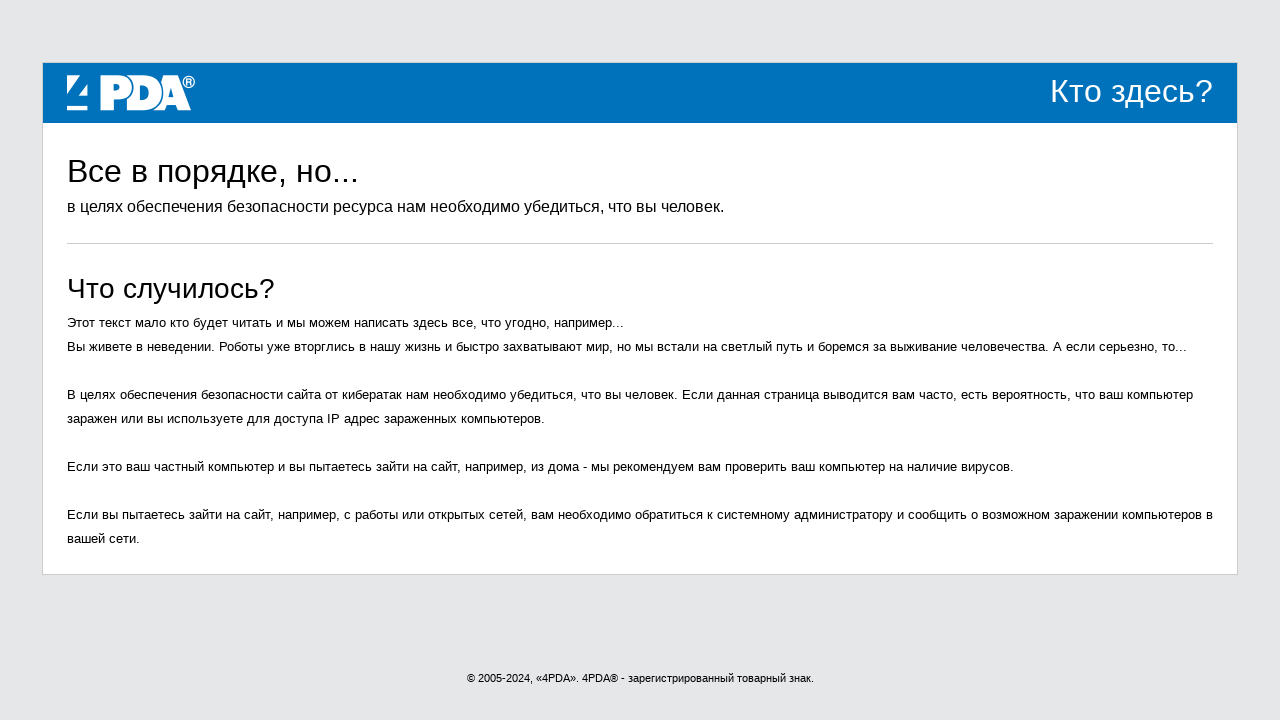

Body element is visible - site is accessible
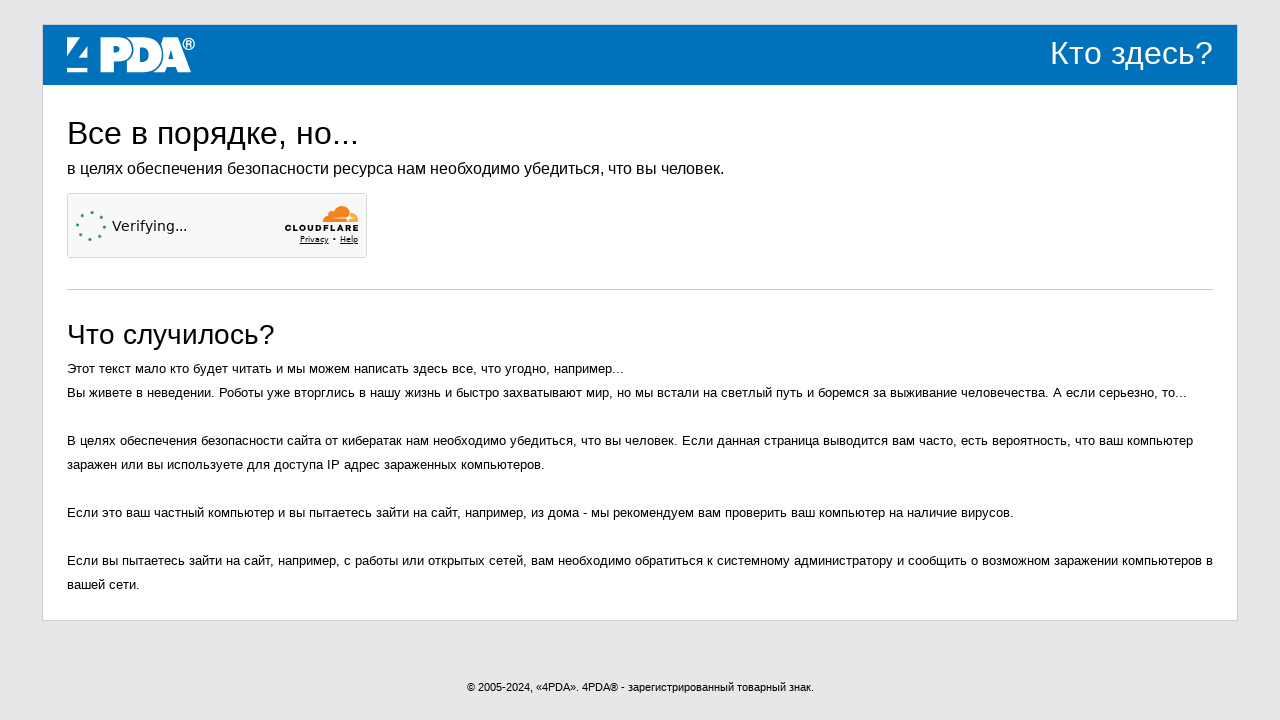

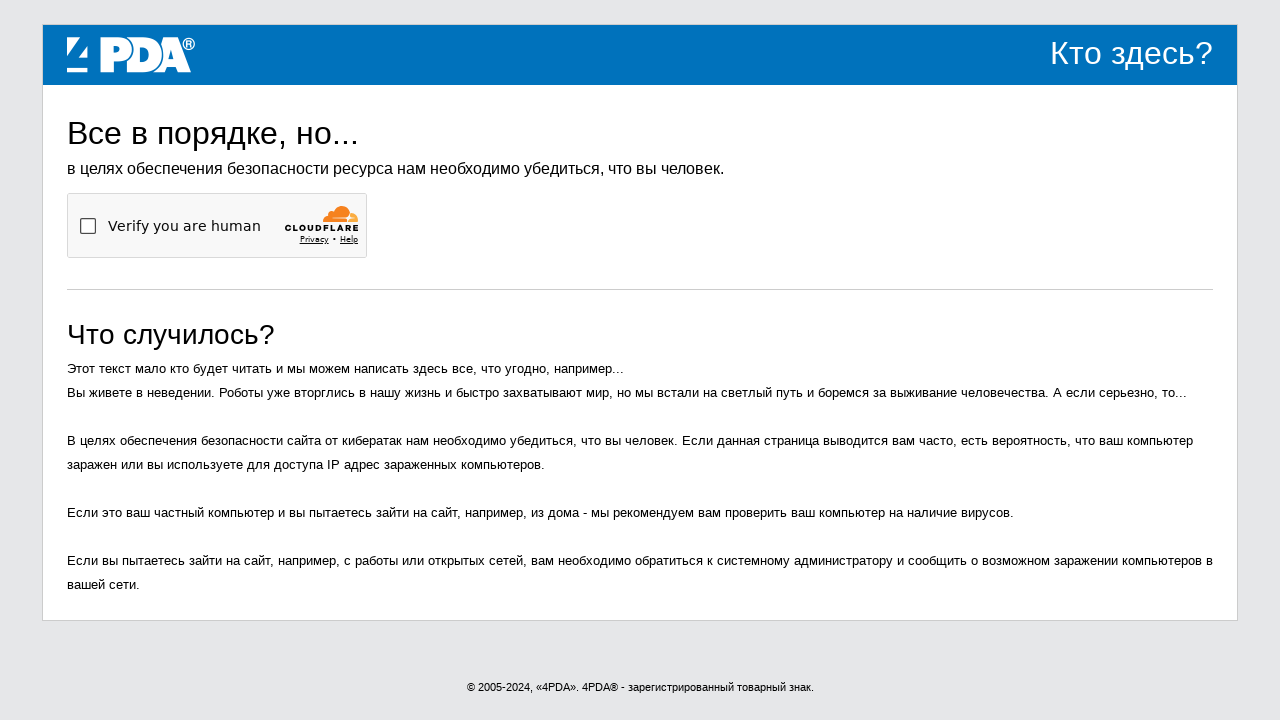